Tests marking individual todo items as complete by checking their checkboxes

Starting URL: https://demo.playwright.dev/todomvc

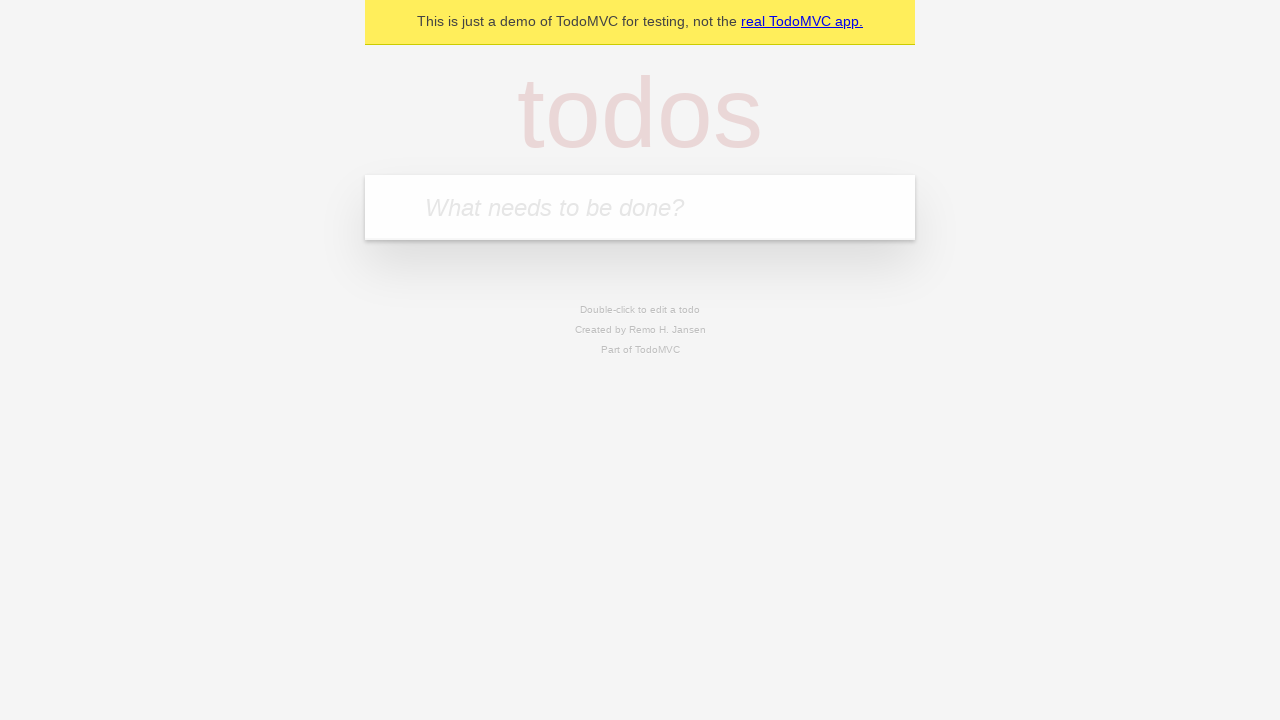

Filled todo input with 'buy some cheese' on internal:attr=[placeholder="What needs to be done?"i]
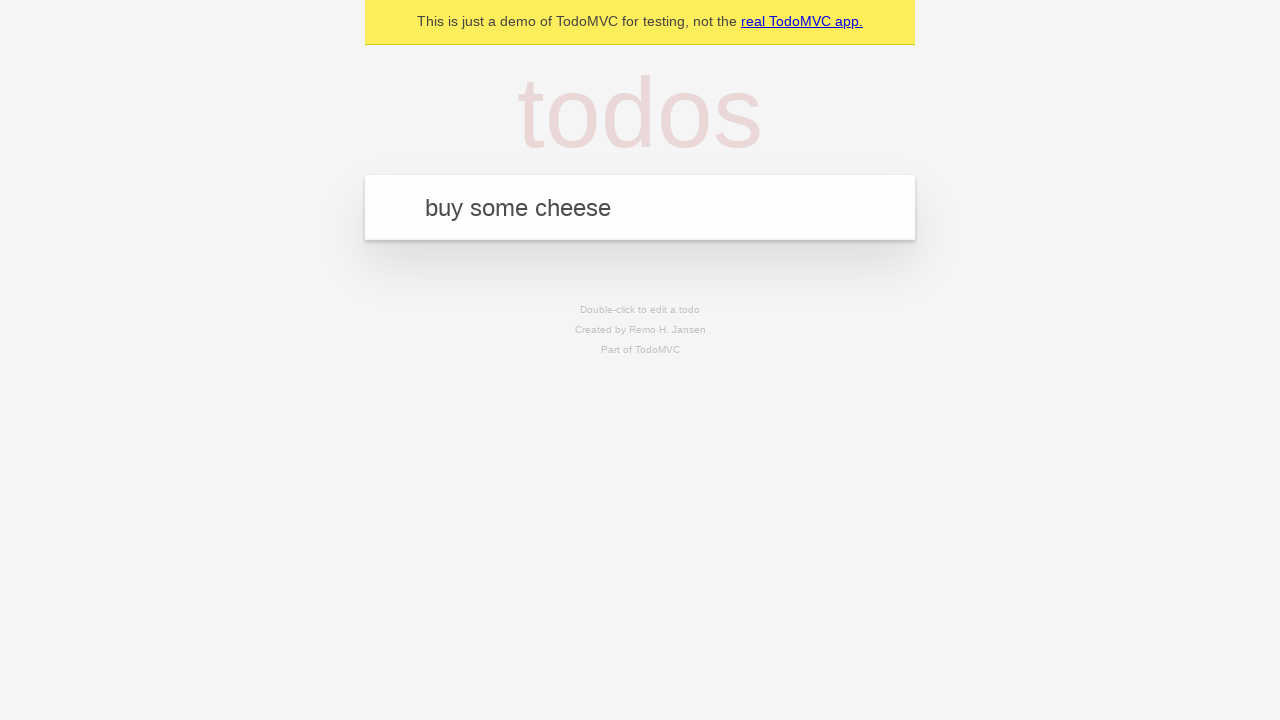

Pressed Enter to create first todo item on internal:attr=[placeholder="What needs to be done?"i]
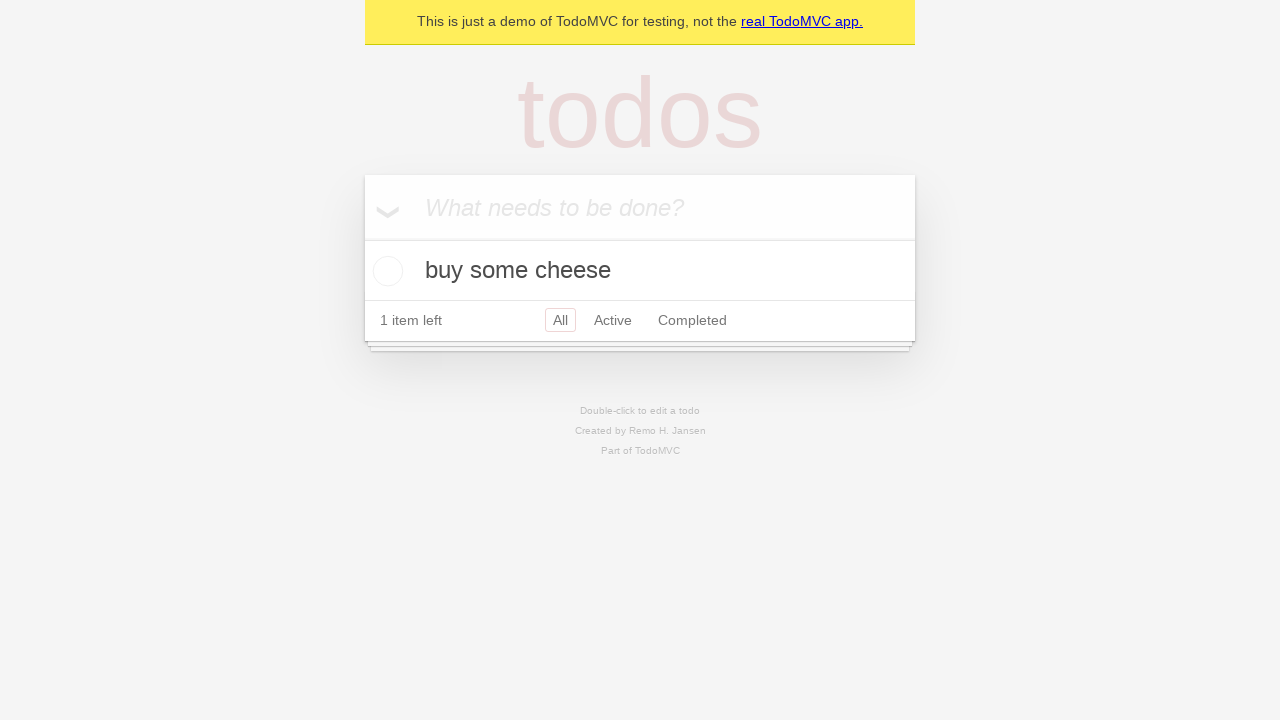

Filled todo input with 'feed the cat' on internal:attr=[placeholder="What needs to be done?"i]
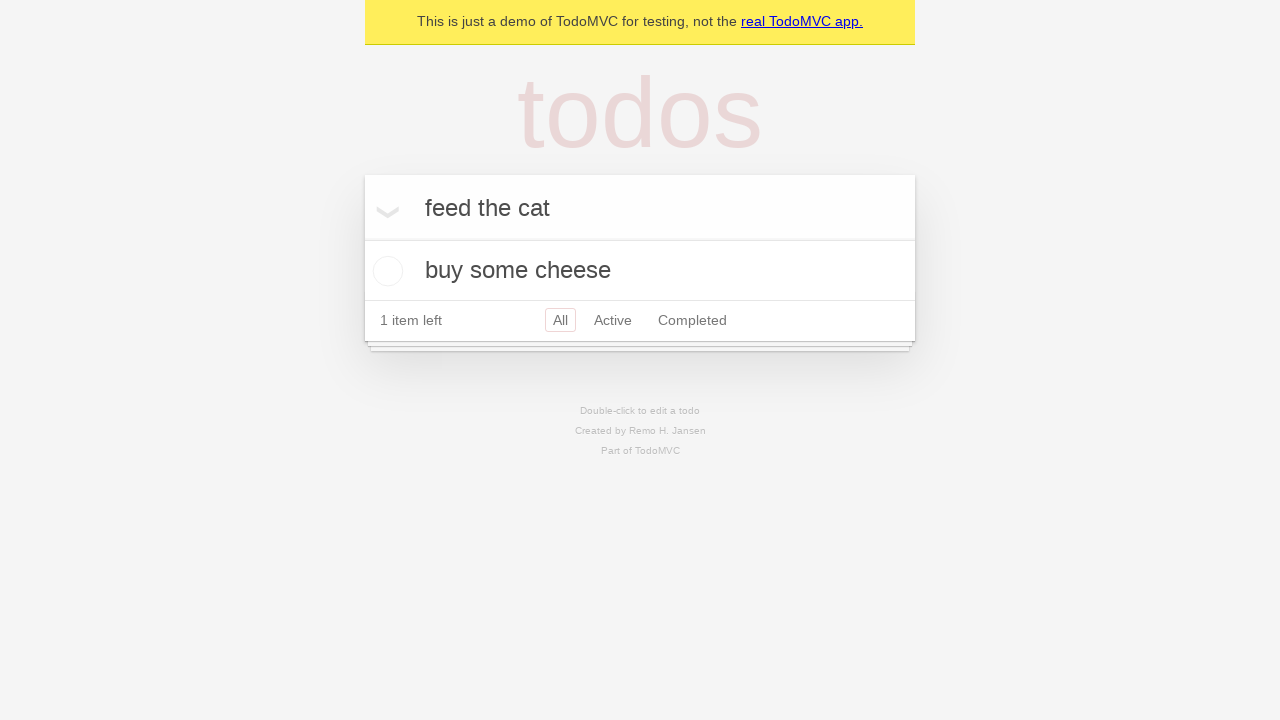

Pressed Enter to create second todo item on internal:attr=[placeholder="What needs to be done?"i]
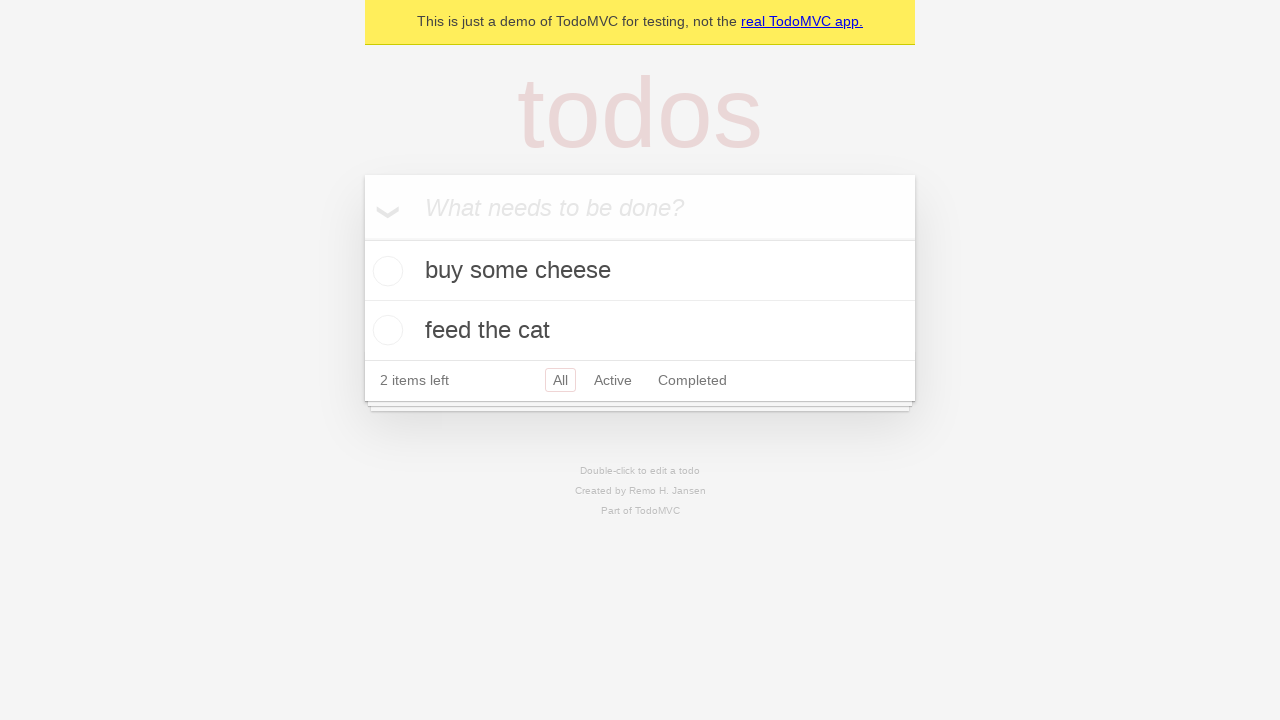

Waited for second todo item to load
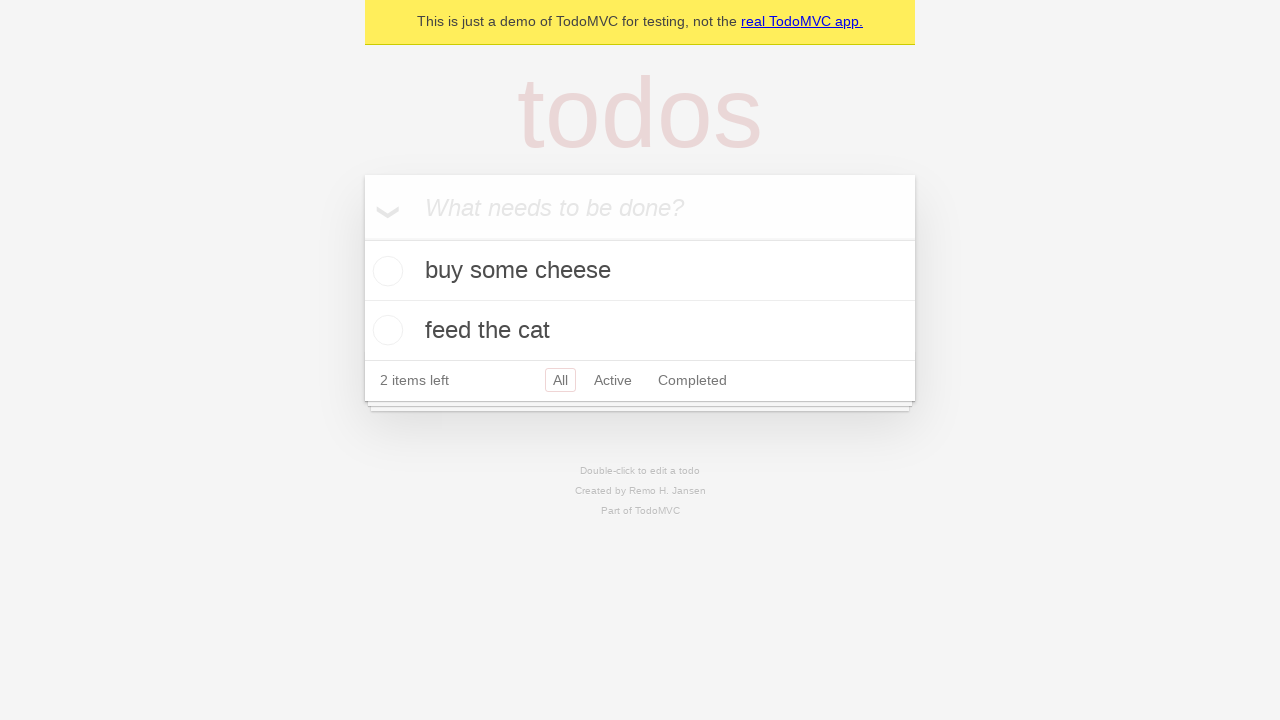

Checked checkbox for first todo item 'buy some cheese' at (385, 271) on [data-testid='todo-item'] >> nth=0 >> internal:role=checkbox
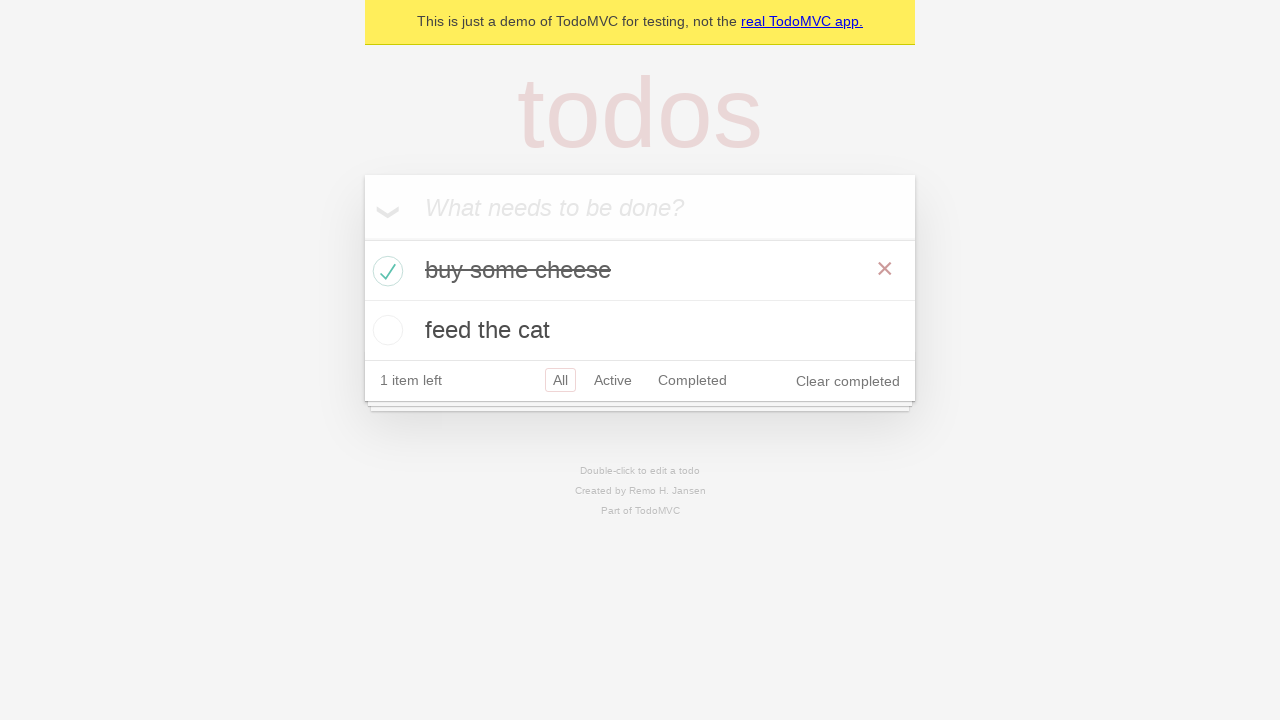

Checked checkbox for second todo item 'feed the cat' at (385, 330) on [data-testid='todo-item'] >> nth=1 >> internal:role=checkbox
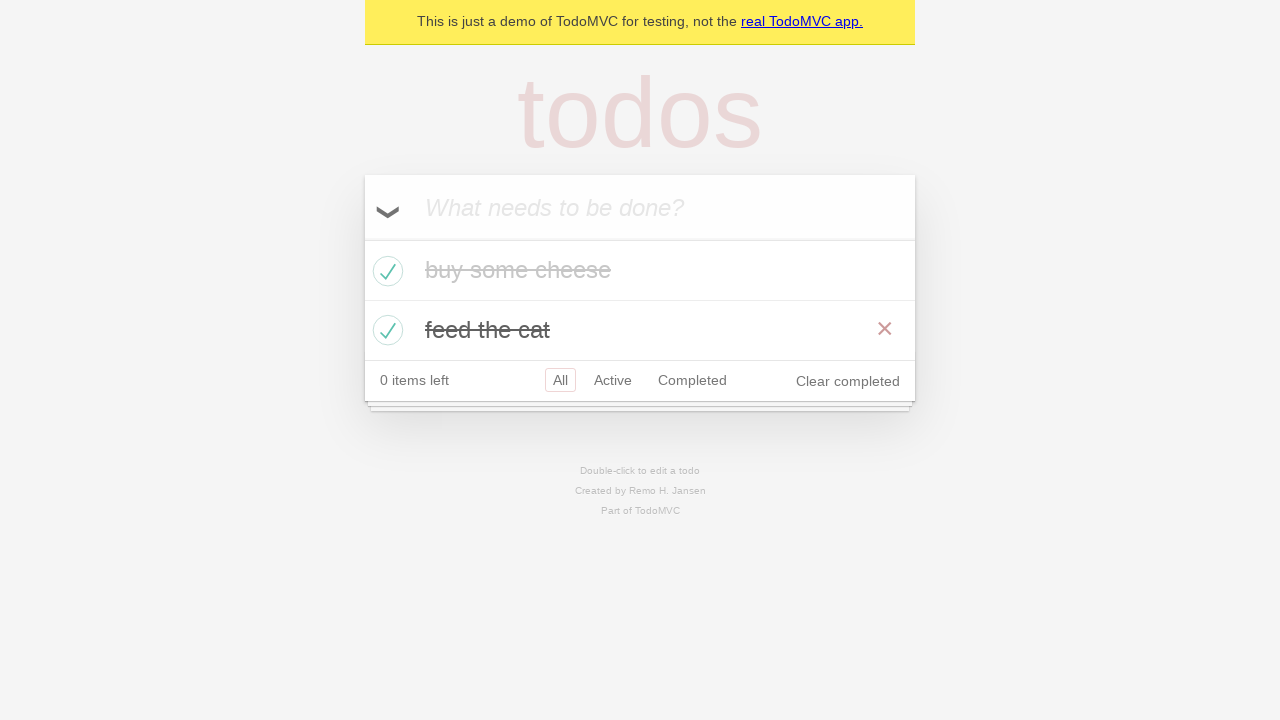

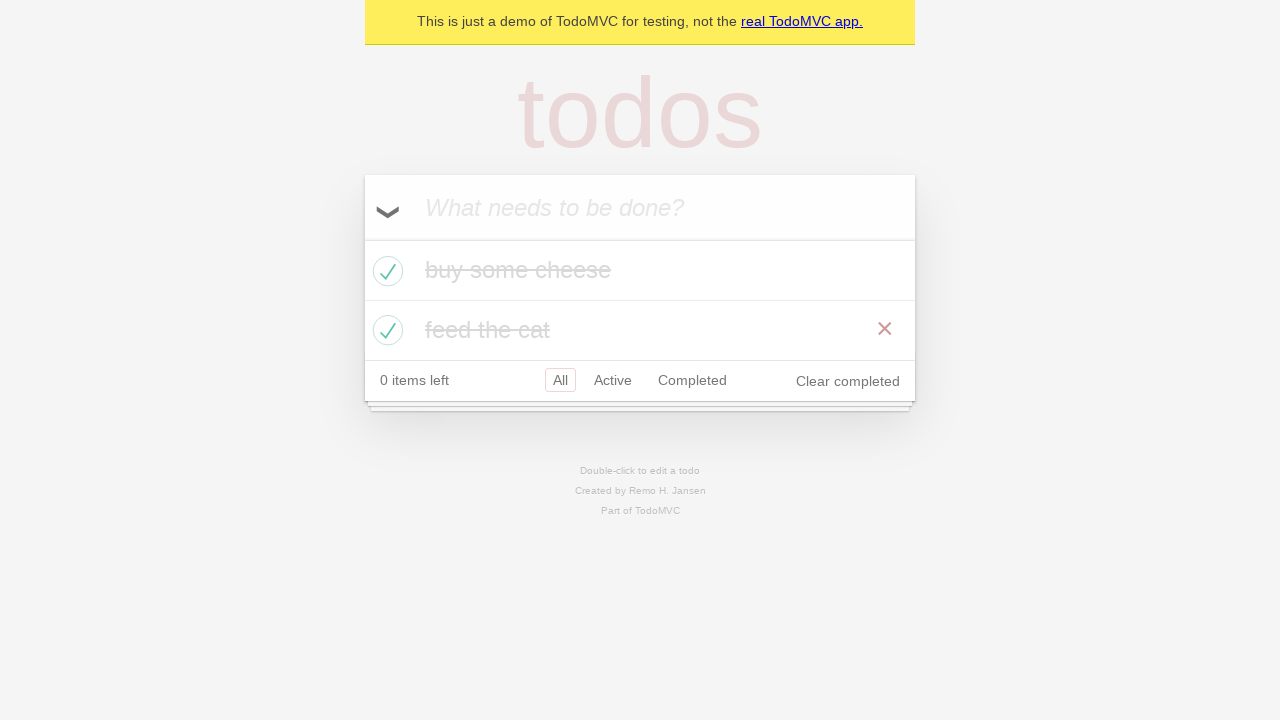